Tests clicking a verify button that becomes clickable with a delay, waiting for the button to be enabled before clicking, then verifies the success message.

Starting URL: http://suninjuly.github.io/wait2.html

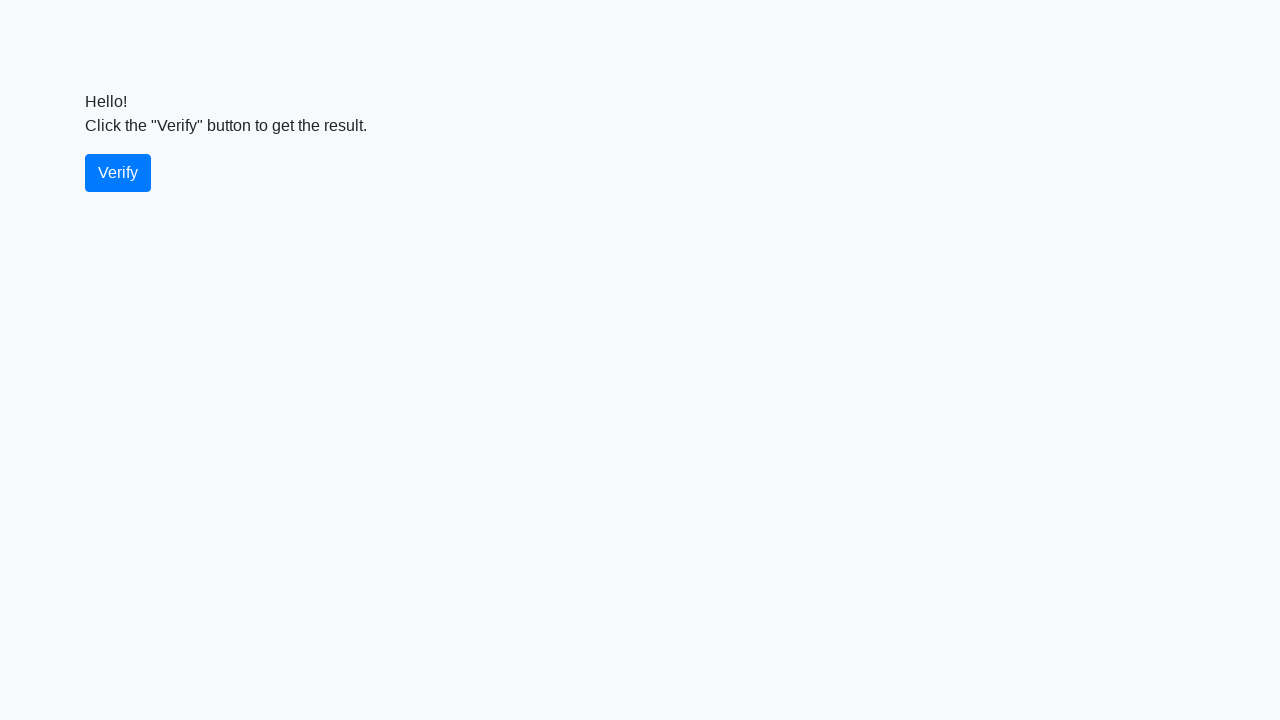

Clicked verify button after waiting for it to be enabled at (118, 173) on #verify
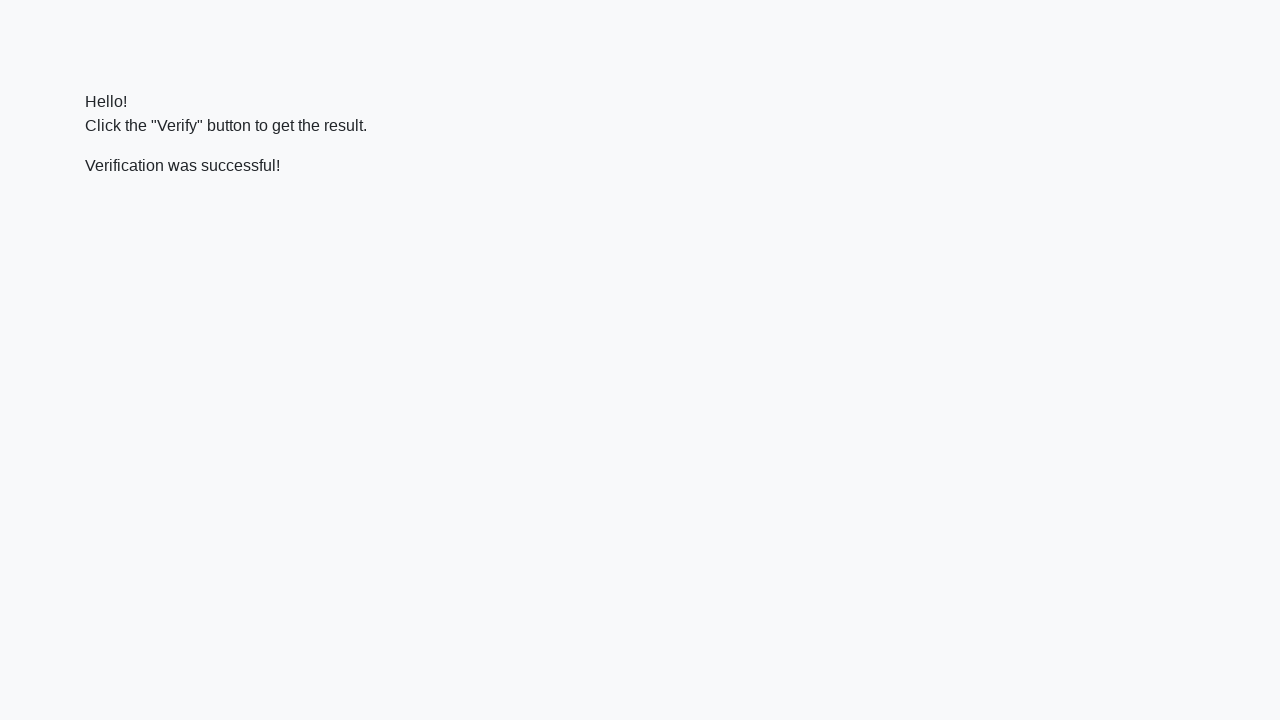

Success message appeared on page
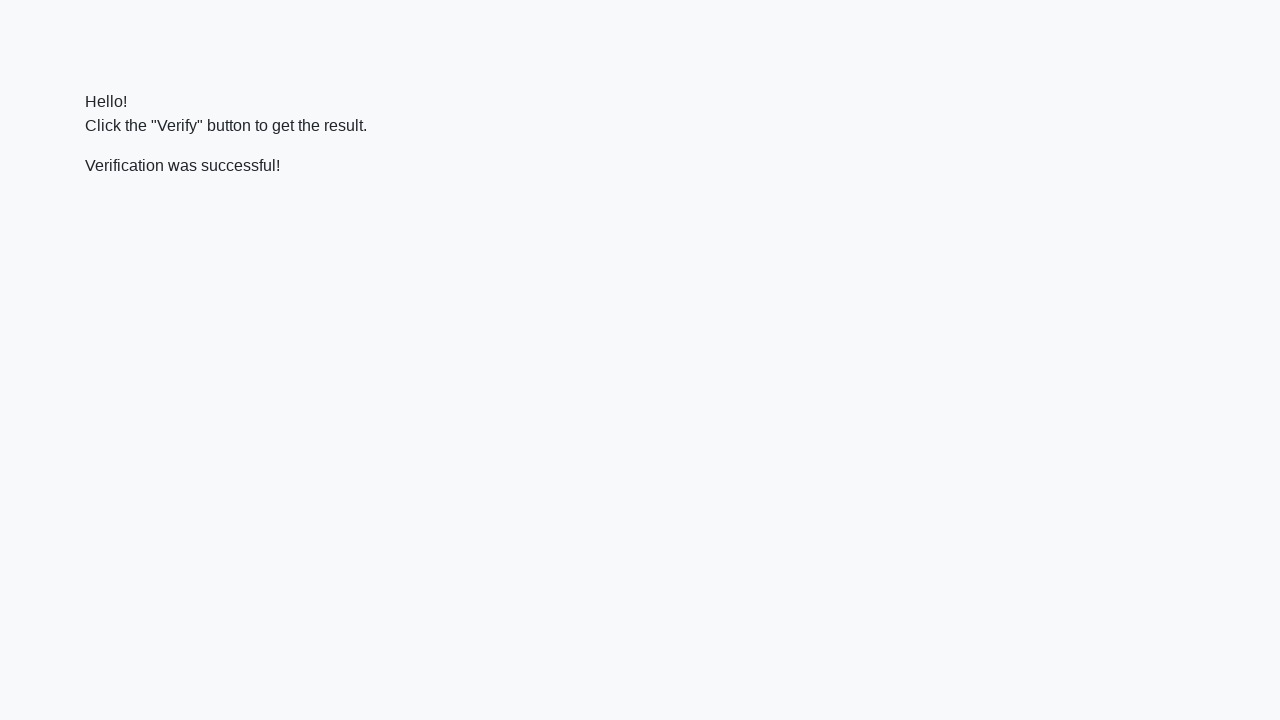

Located success message element
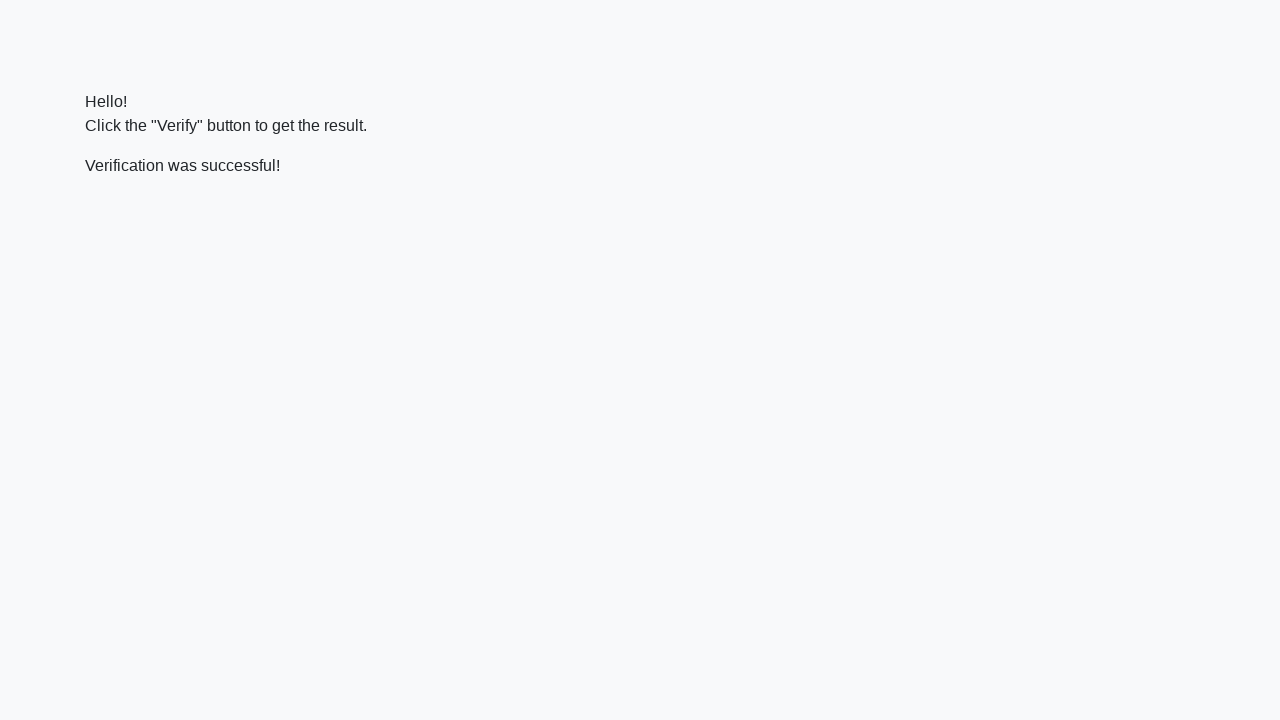

Verified that success message contains 'successful'
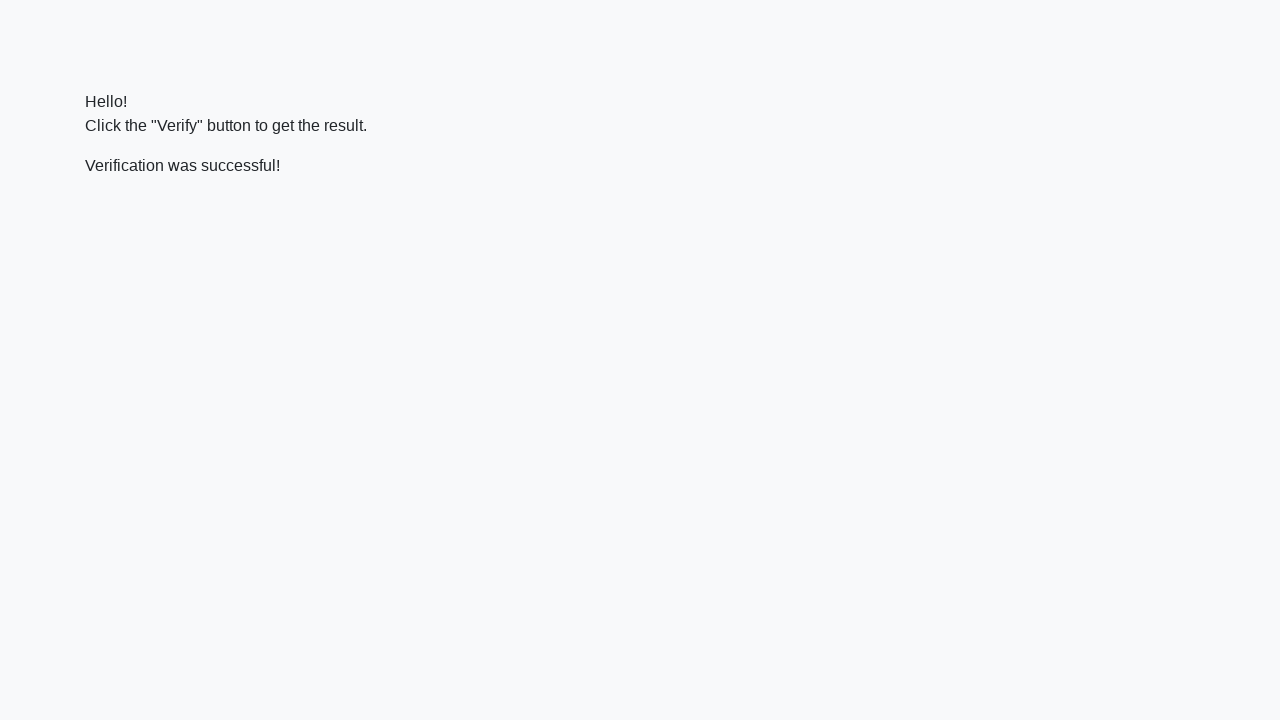

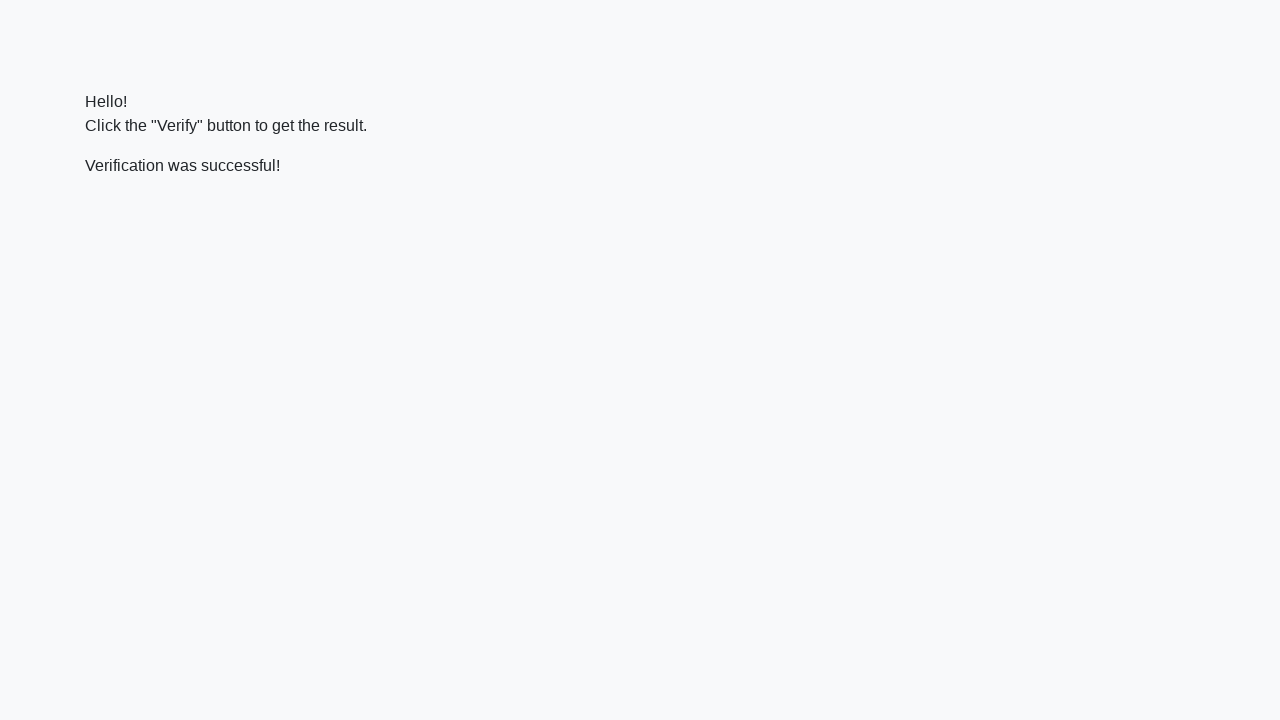